Navigates from home page to contact form by clicking the Contact Us link

Starting URL: https://shop.one-shore.com

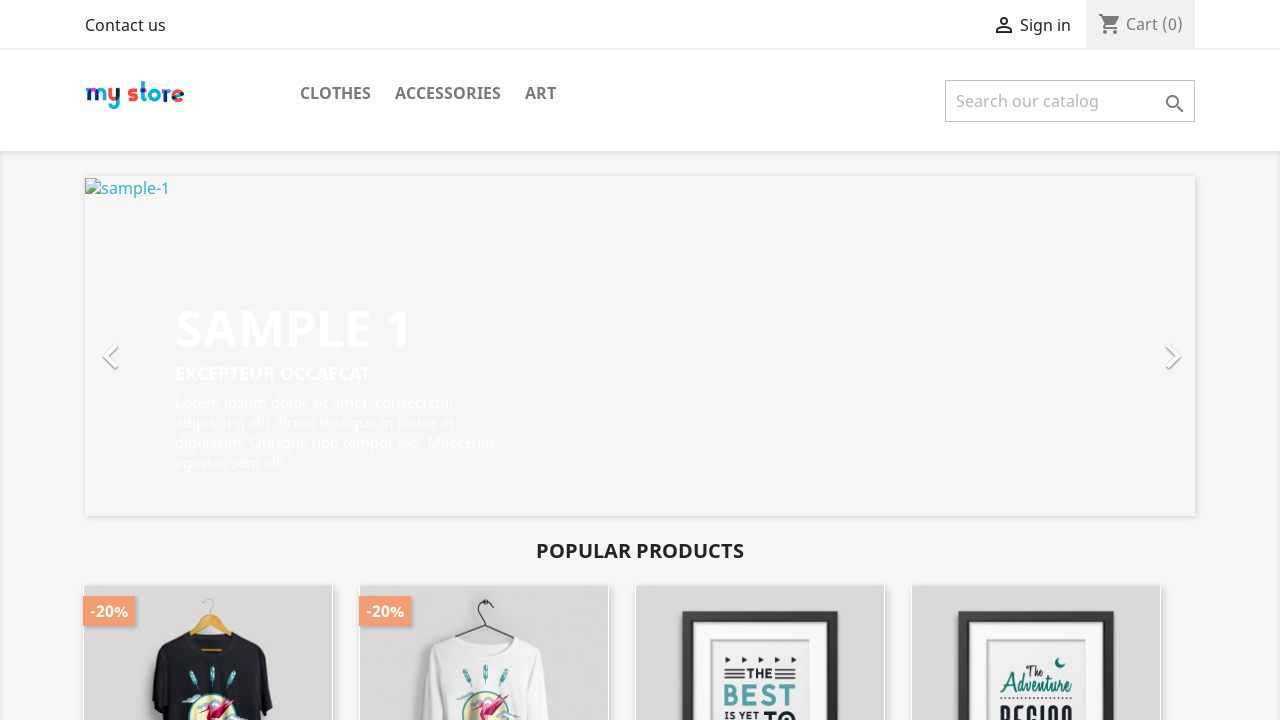

Clicked Contact Us link from home page at (126, 25) on xpath=//*[@id="contact-link"]/a
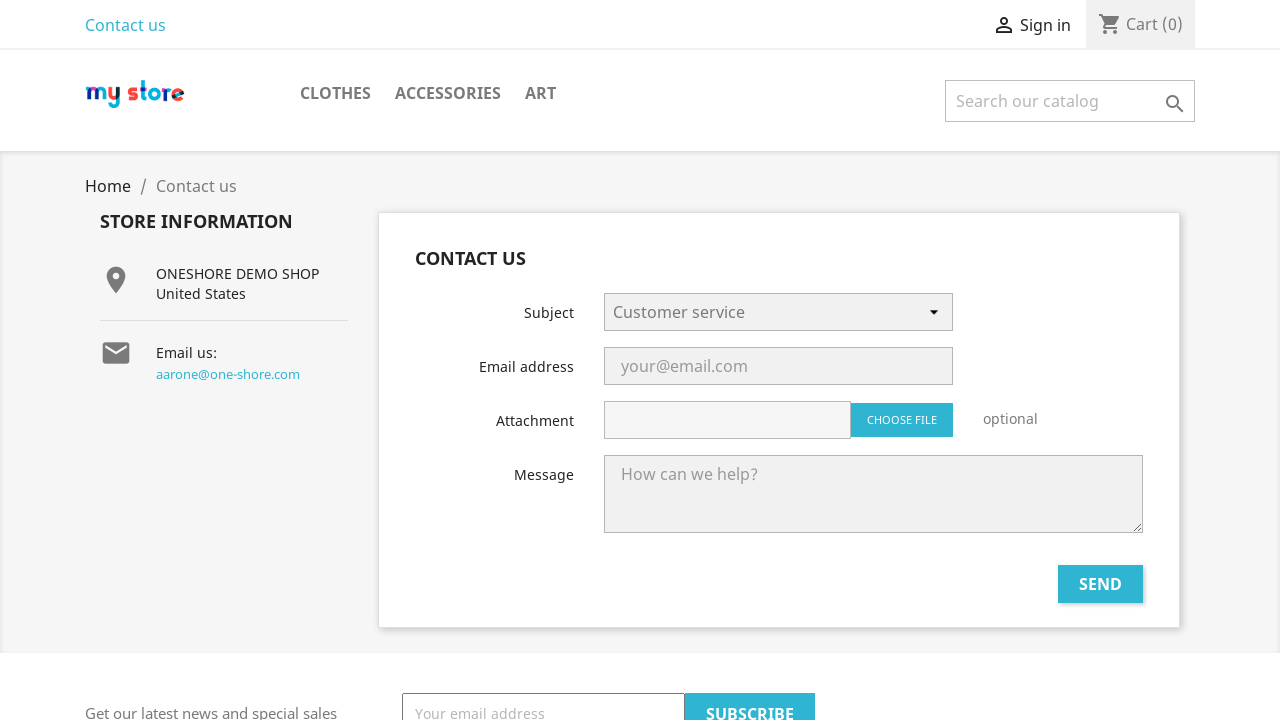

Contact form page loaded
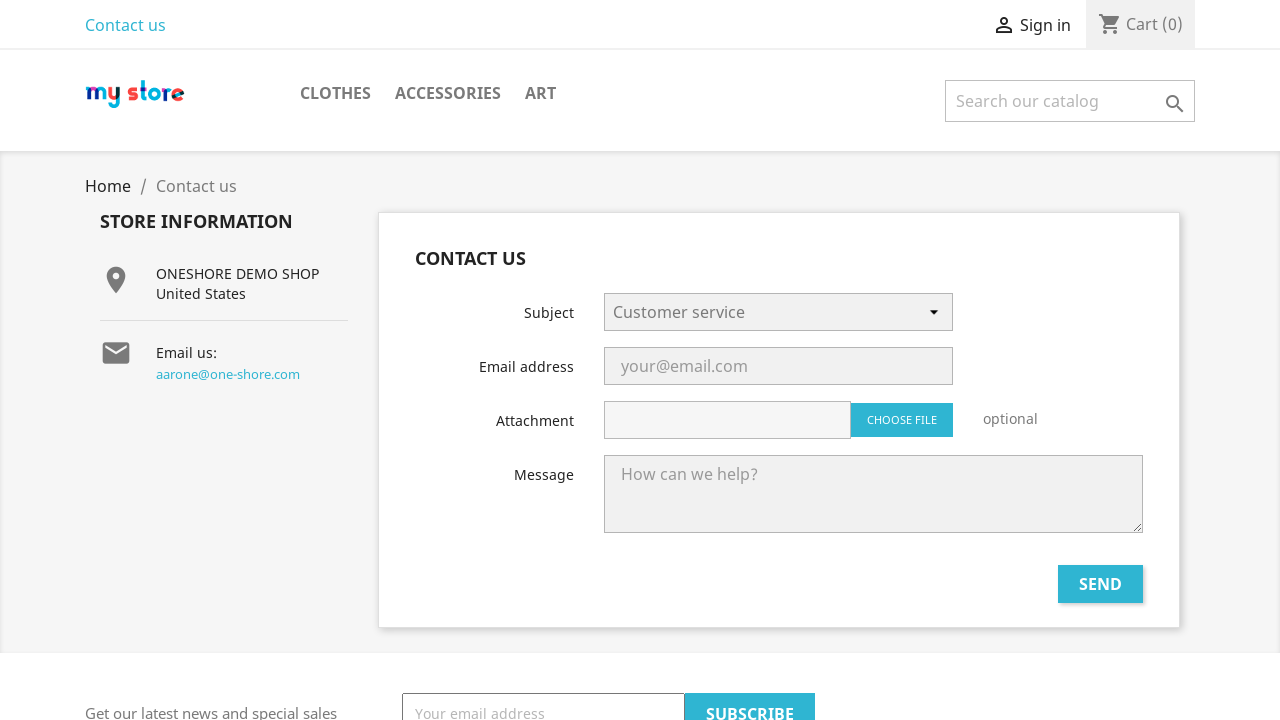

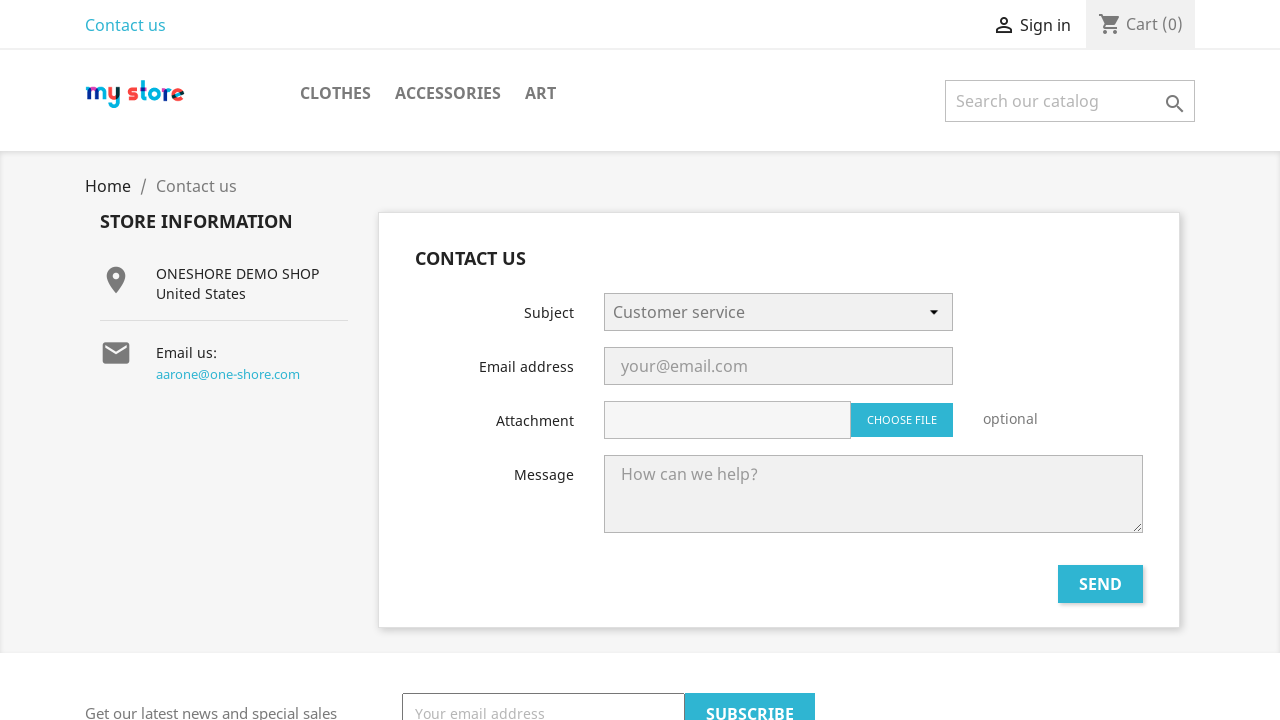